Tests alert handling by triggering alerts and accepting or dismissing them

Starting URL: https://codenboxautomationlab.com/practice/

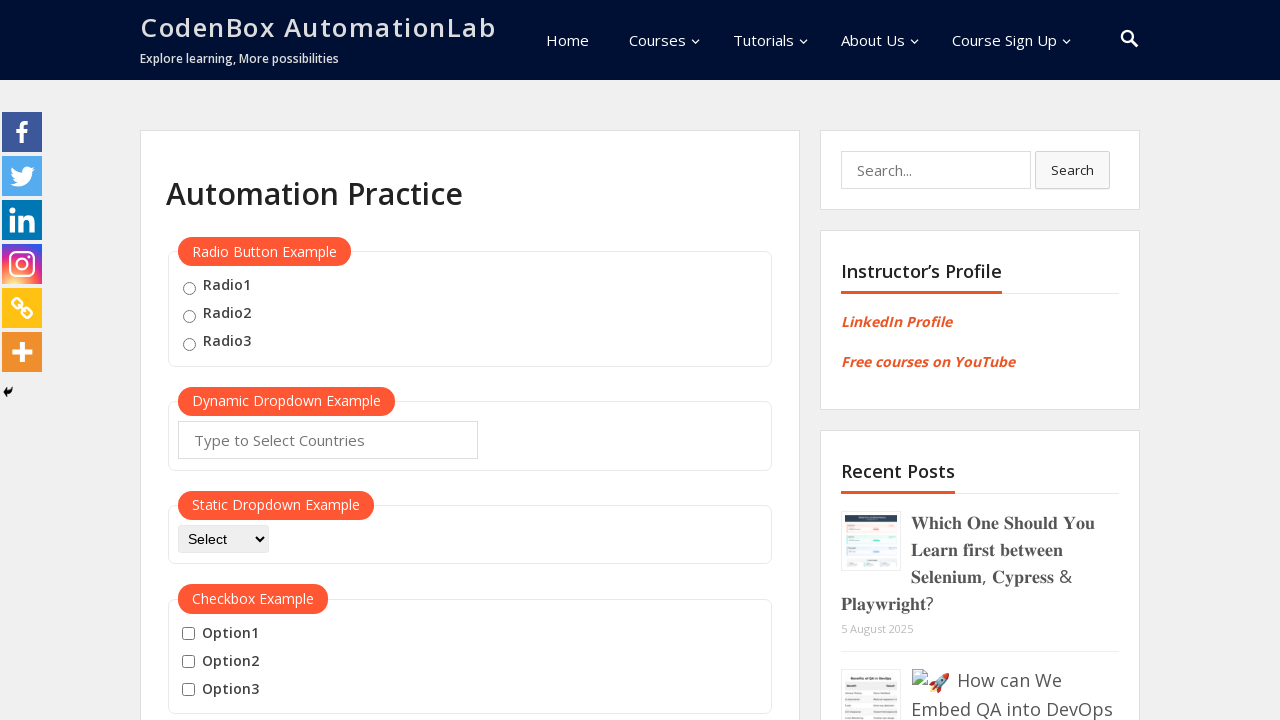

Filled name field with 'omar' on #name
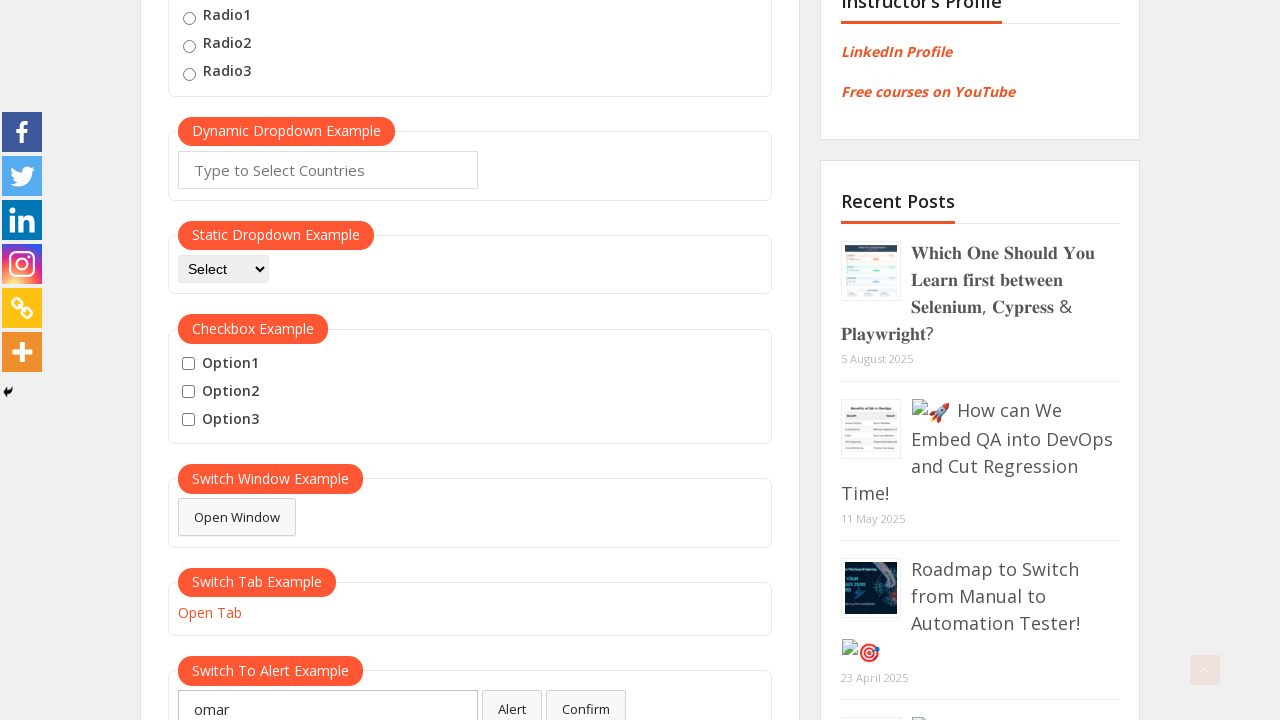

Waited 2 seconds for page to load
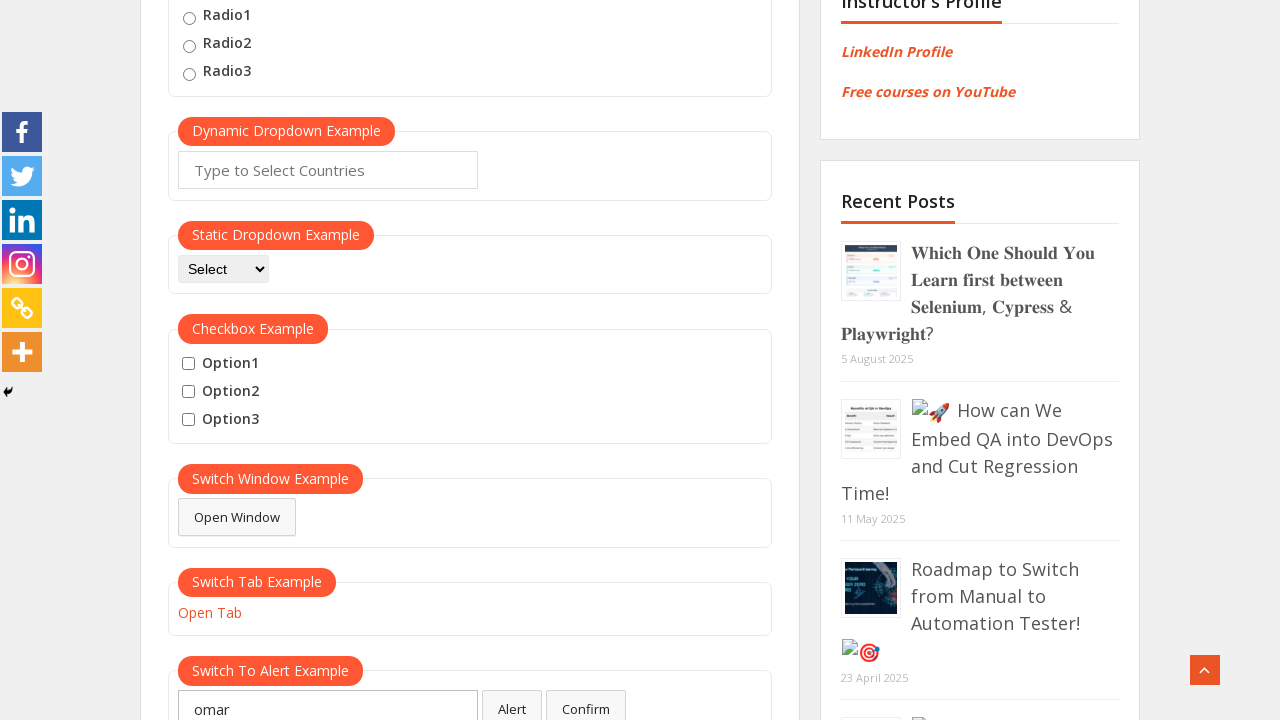

Set up dialog handler to accept alerts
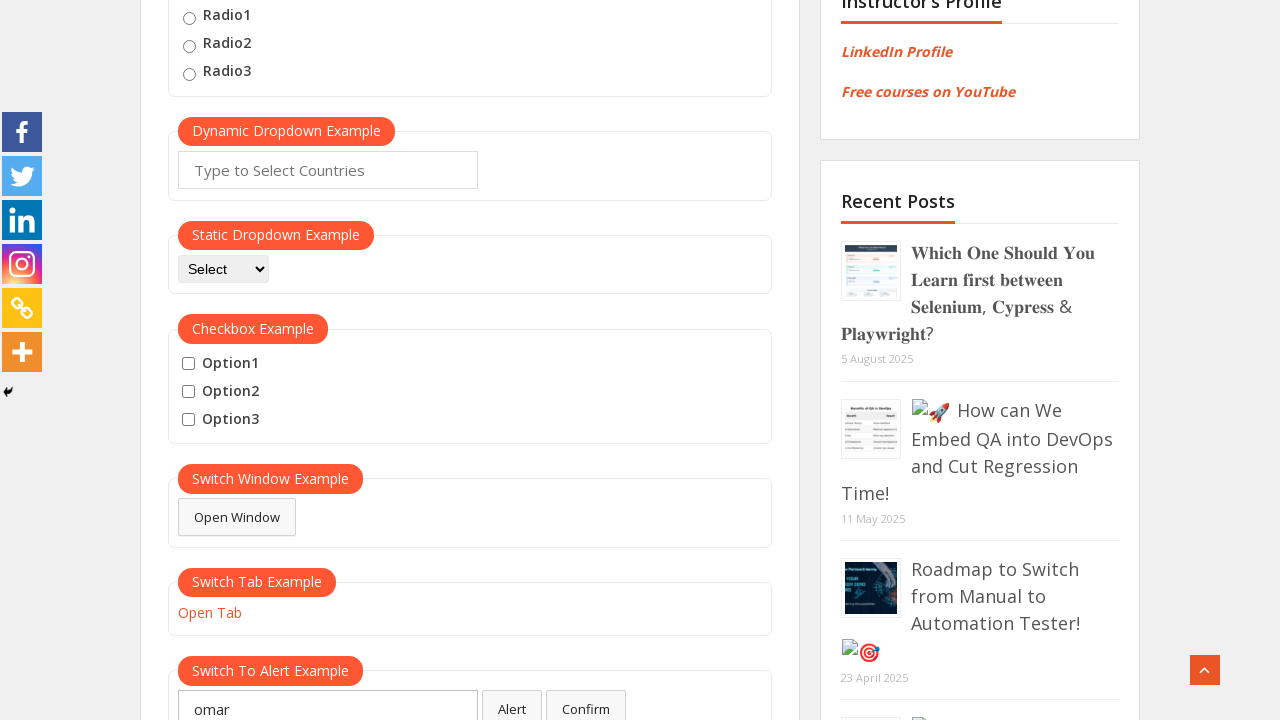

Clicked alert button to trigger alert at (512, 701) on #alertbtn
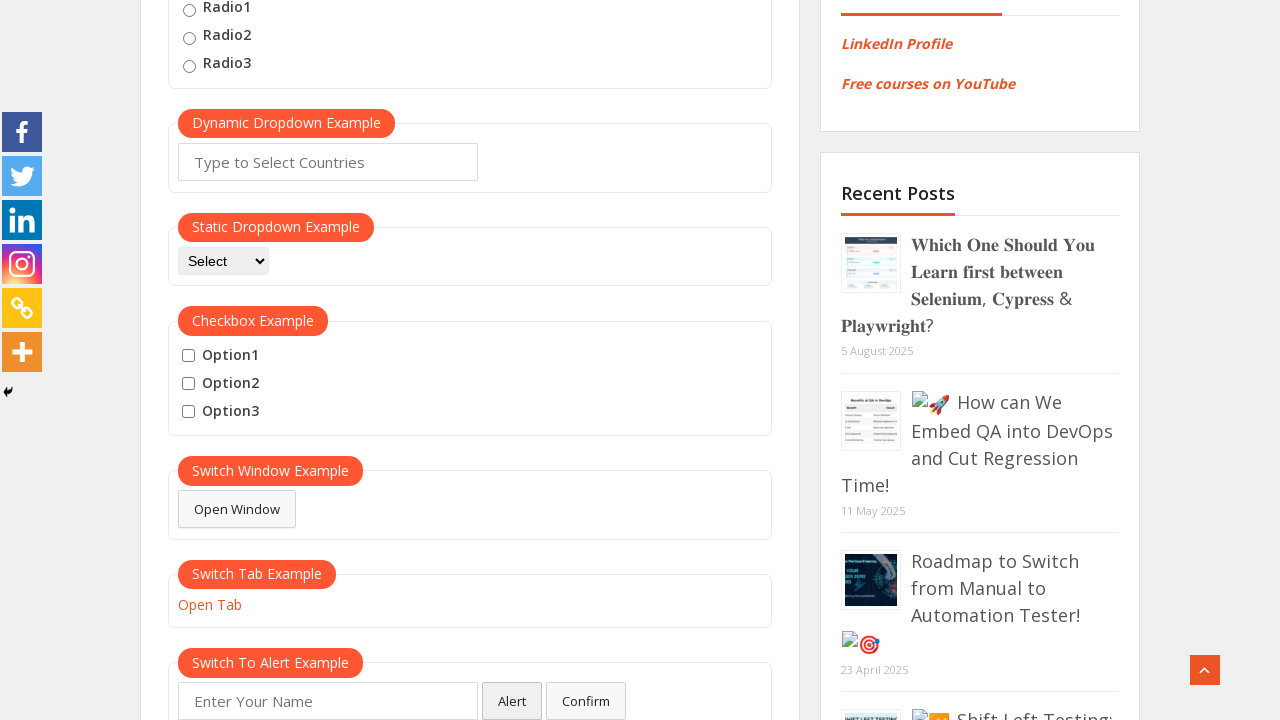

Waited 2 seconds after accepting alert
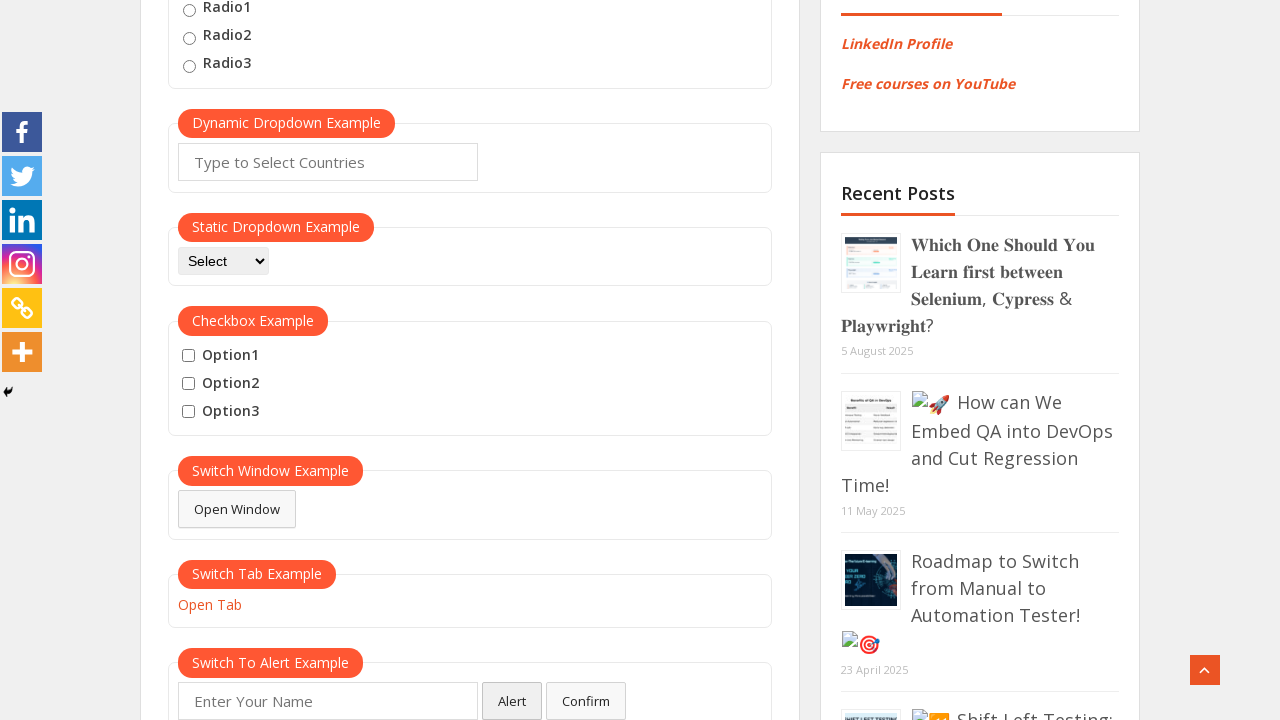

Filled name field with 'omar' again on #name
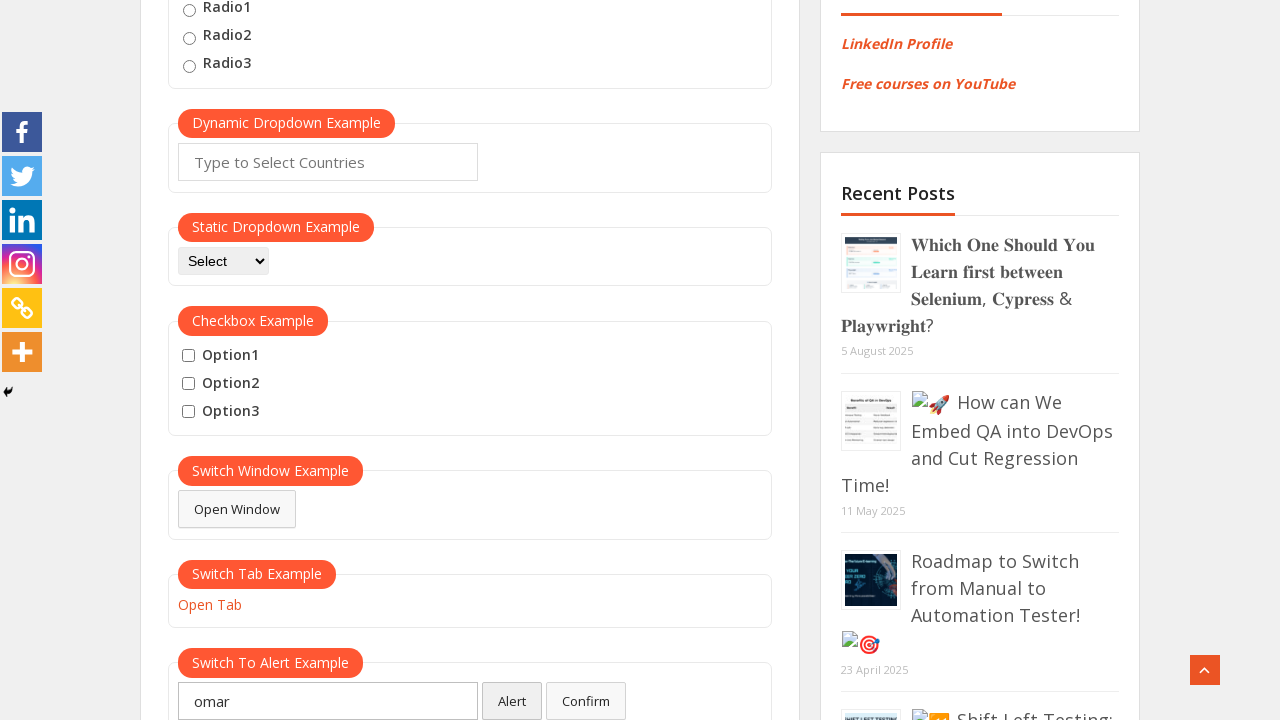

Waited 2 seconds for page to load
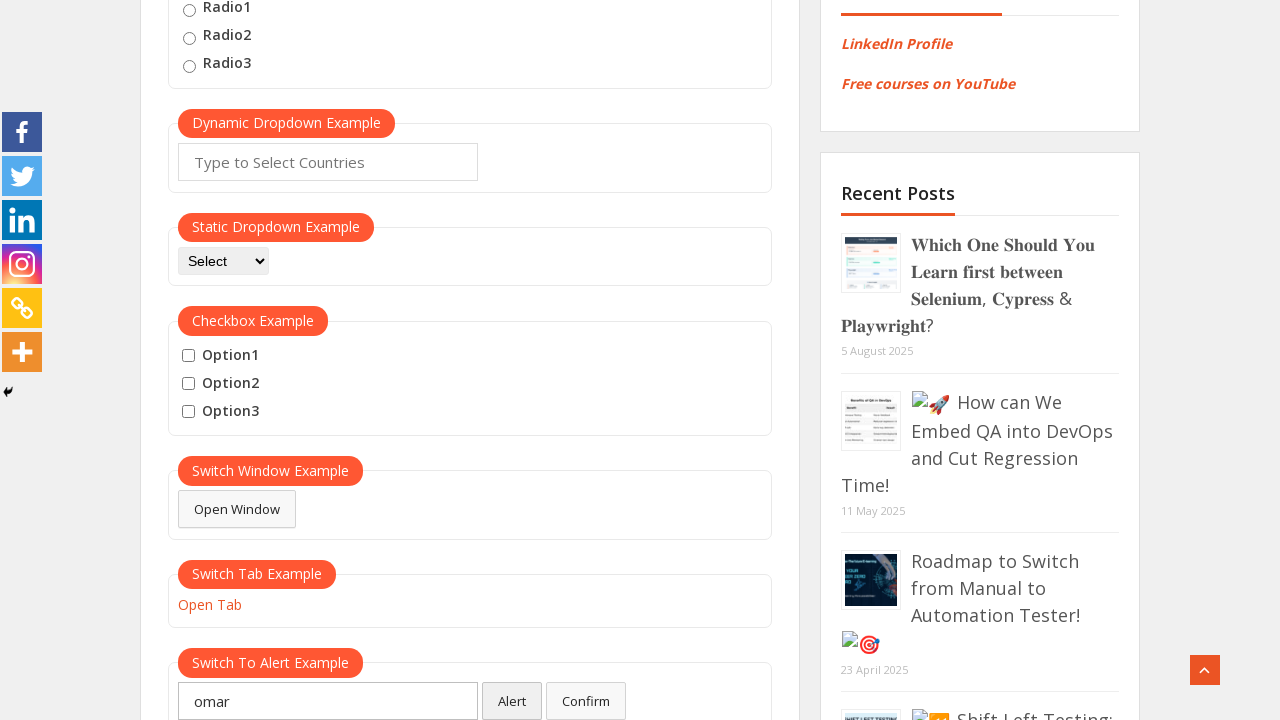

Set up dialog handler to dismiss dialogs
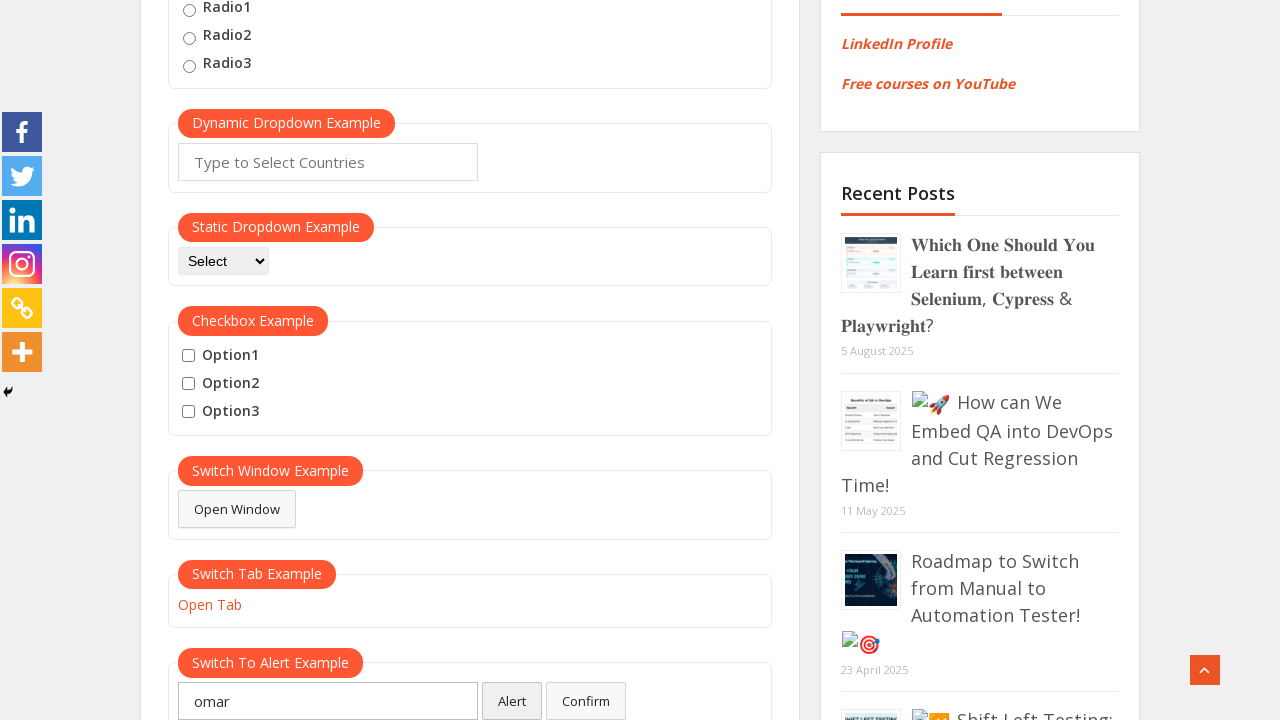

Clicked confirm button to trigger confirm dialog at (586, 701) on #confirmbtn
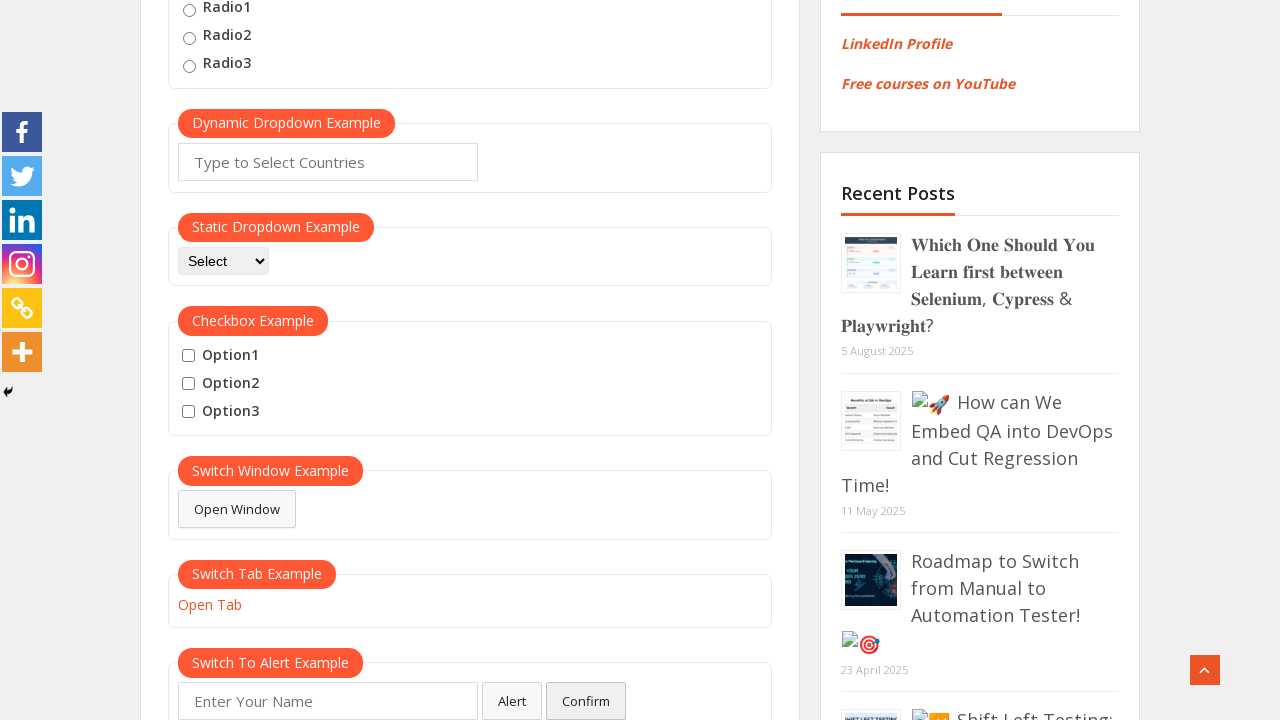

Waited 2 seconds after dismissing confirm dialog
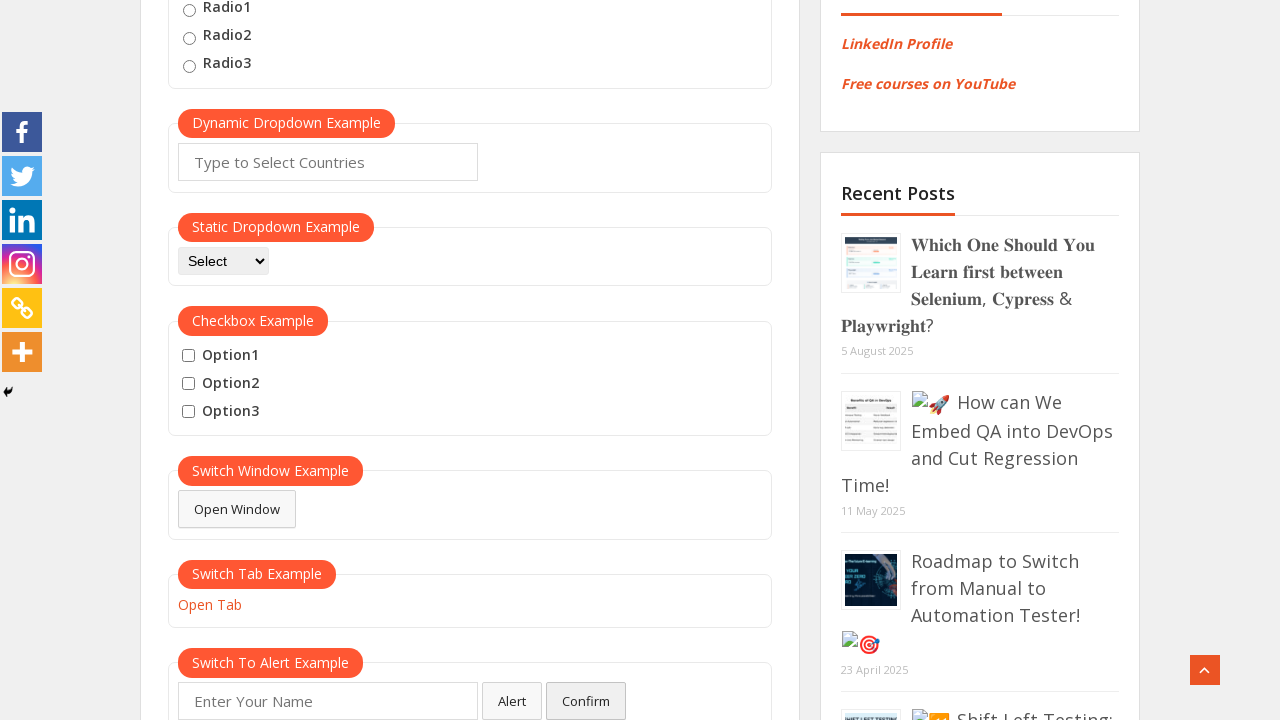

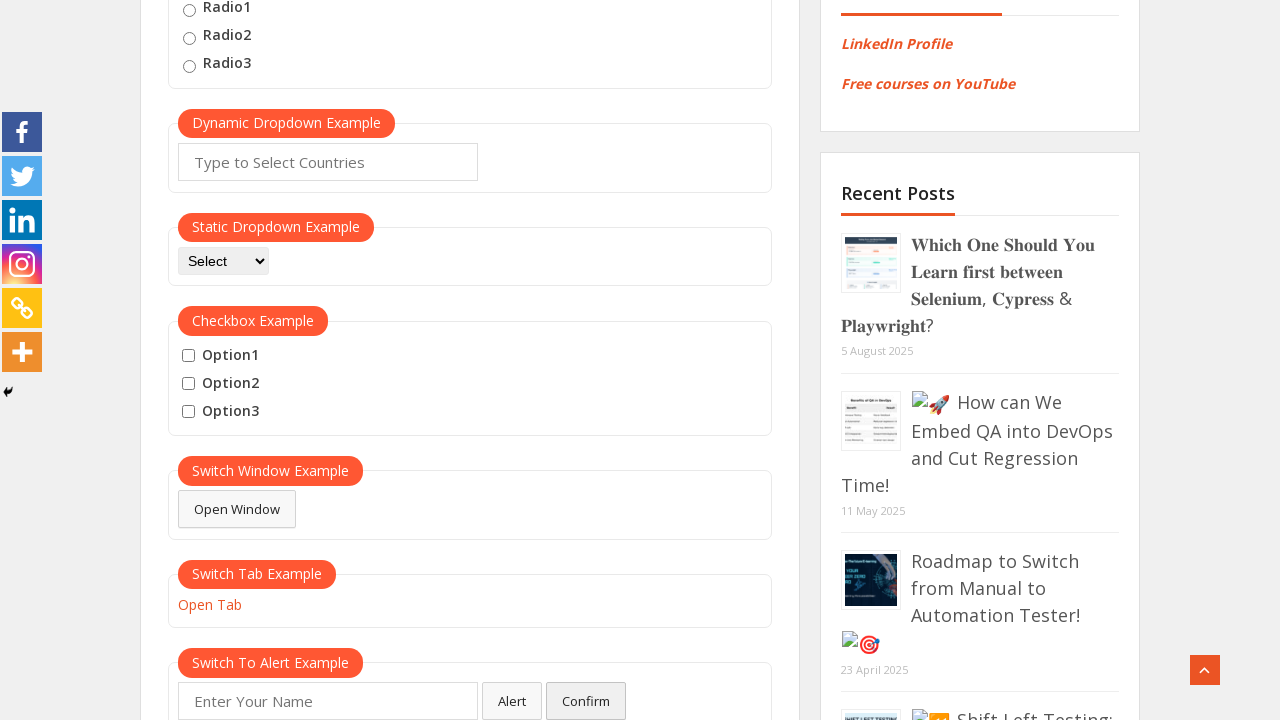